Searches for a player on WOT Life website, navigates to their profile, and sorts their tanks by tier level

Starting URL: https://wot-life.com/

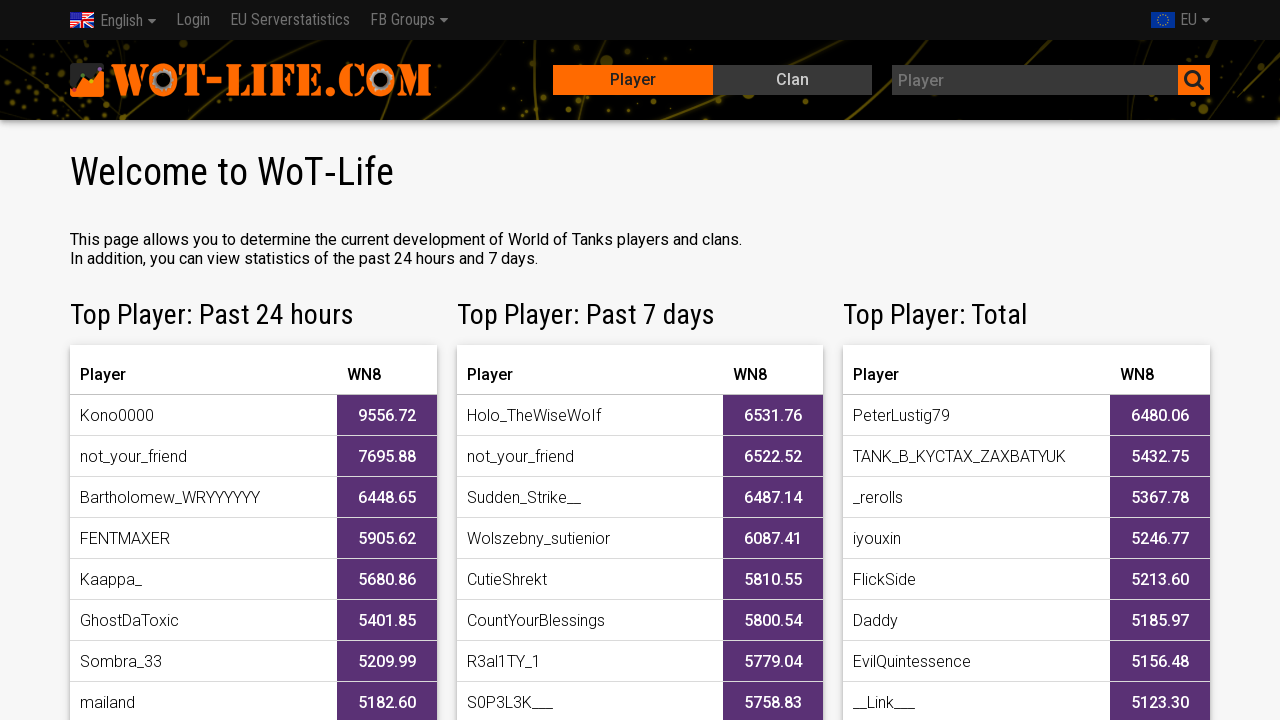

Filled search field with player name 'Hauba' on input[name='search']
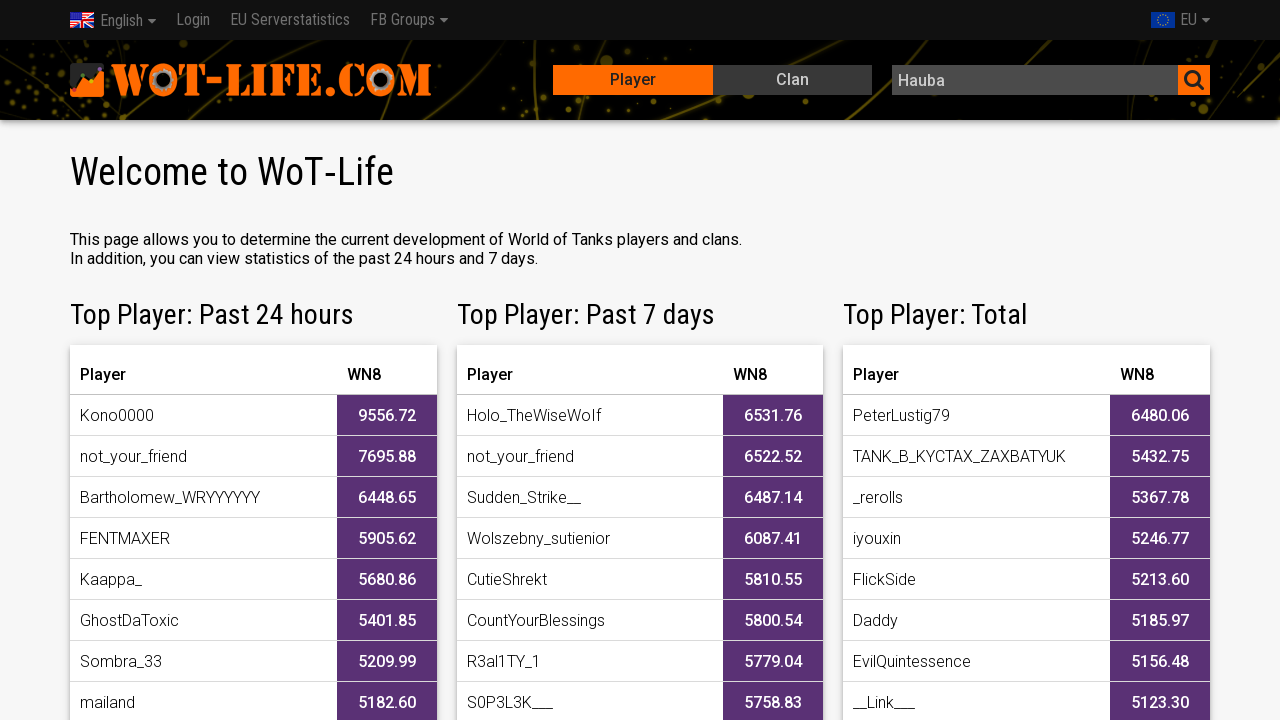

Pressed Enter to search for player on input[name='search']
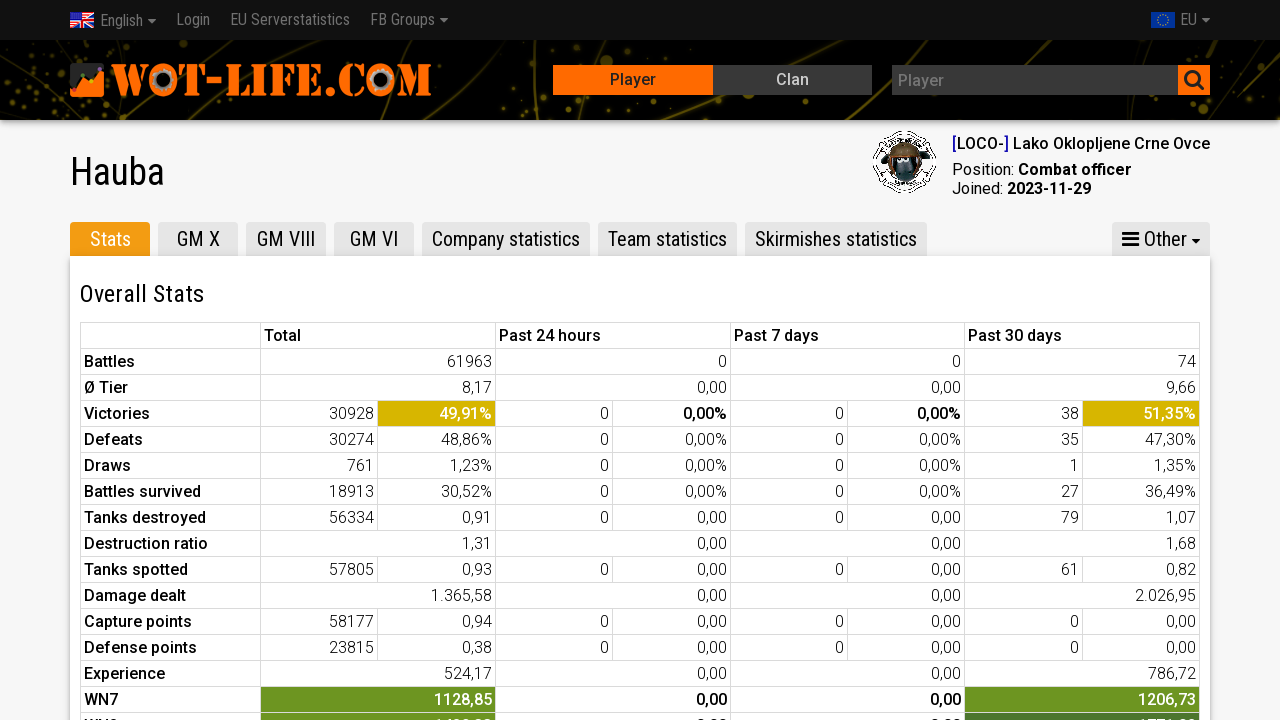

Waited for search results to load
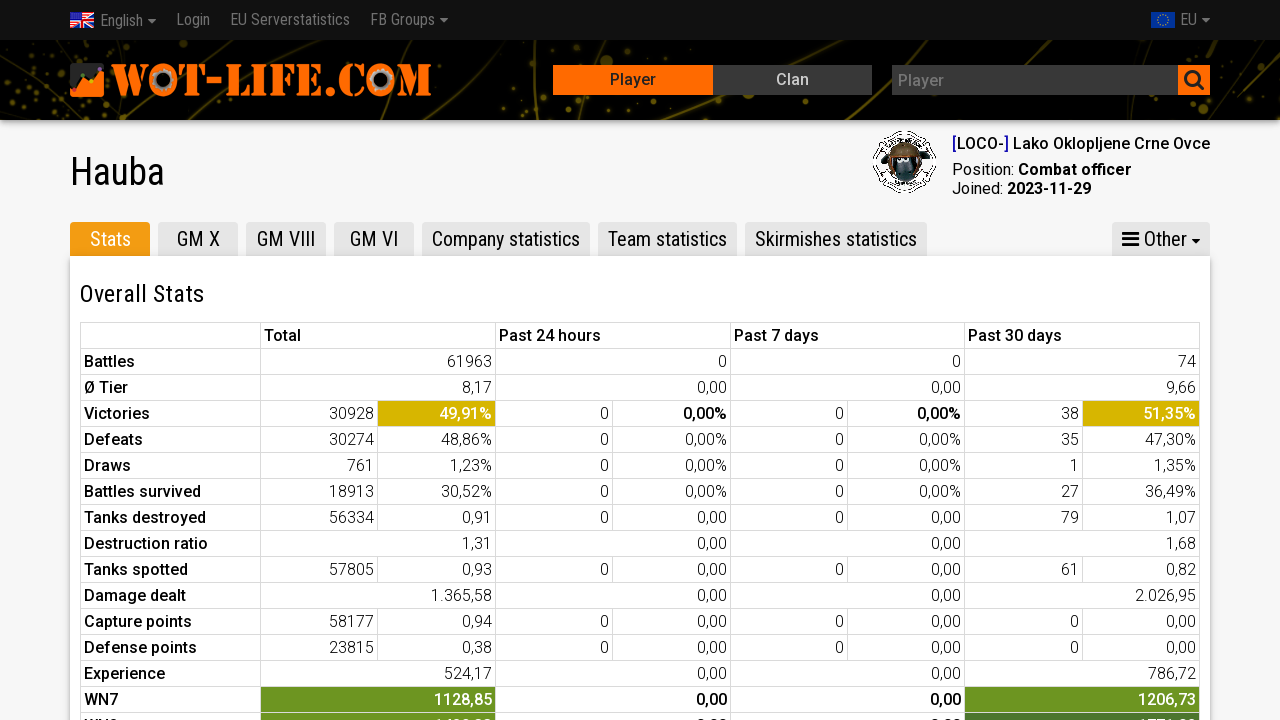

Scrolled down to view tanks section
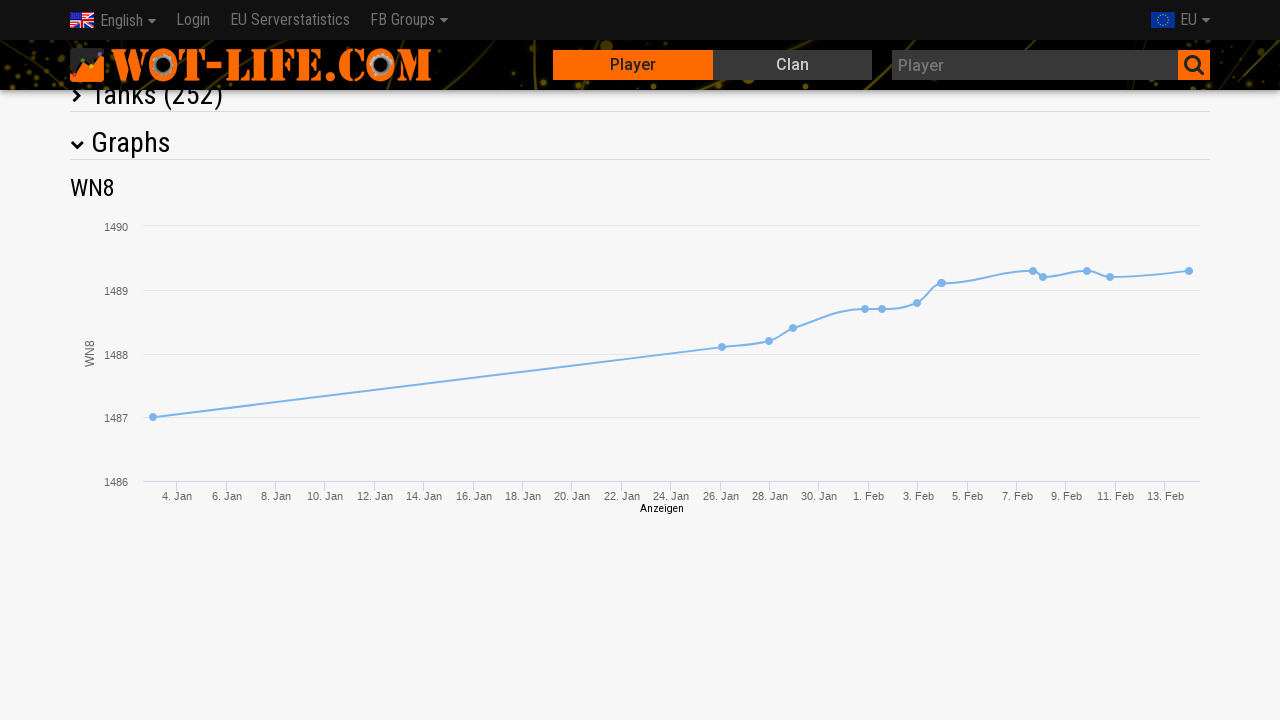

Clicked on tanks section header at (640, 95) on xpath=/html/body/main/div[7]/h2
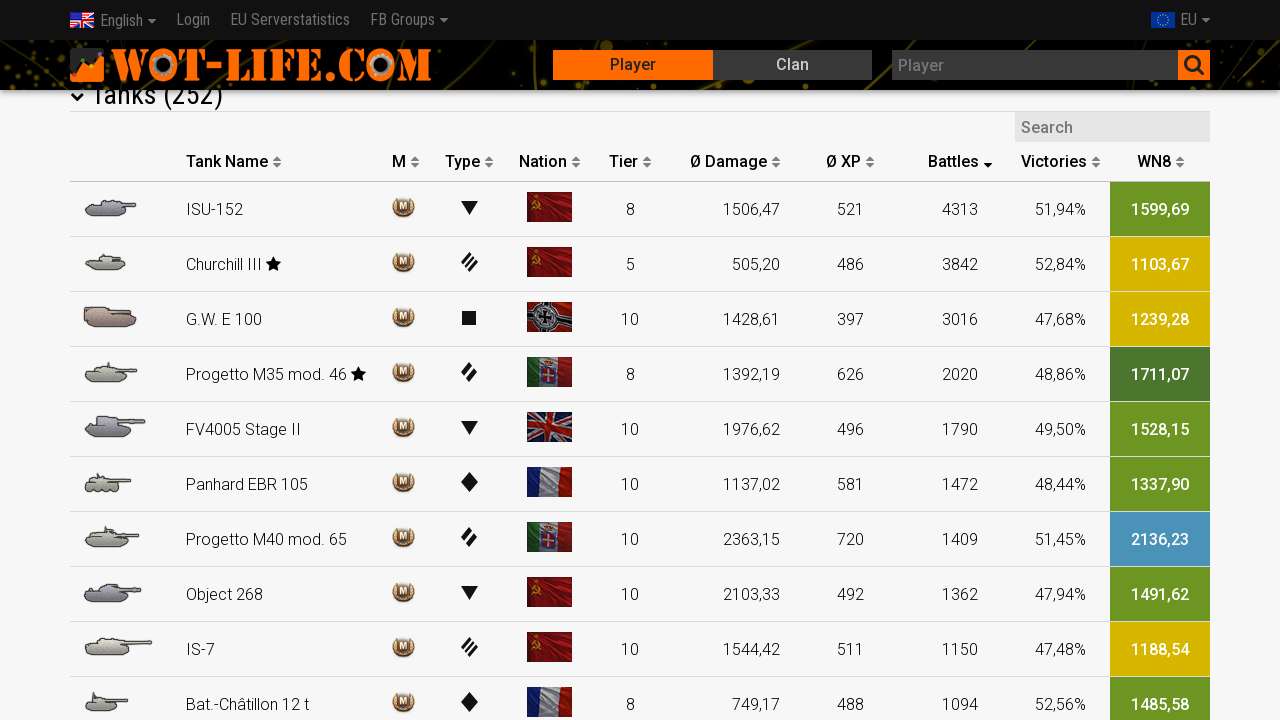

Clicked tier column header to sort tanks by tier level at (630, 162) on xpath=/html/body/main/div[7]/div/div[2]/table/thead/tr/th[7]
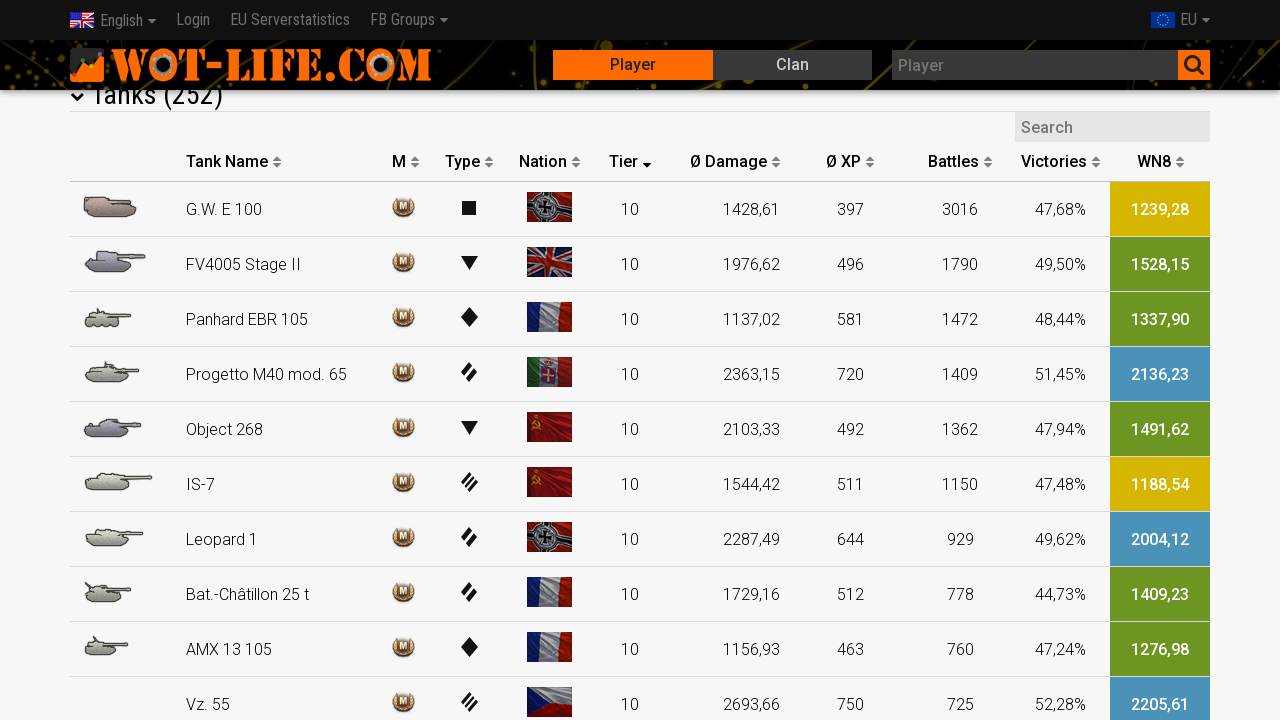

Waited for tanks to be sorted by tier
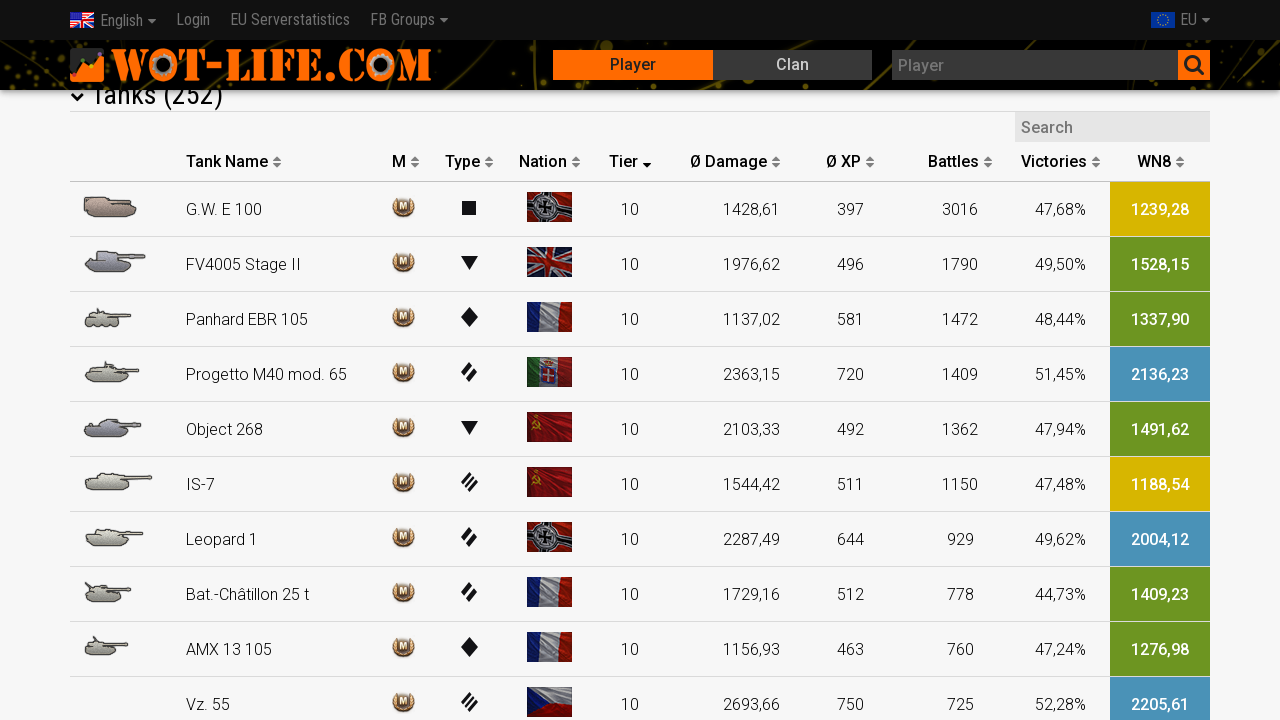

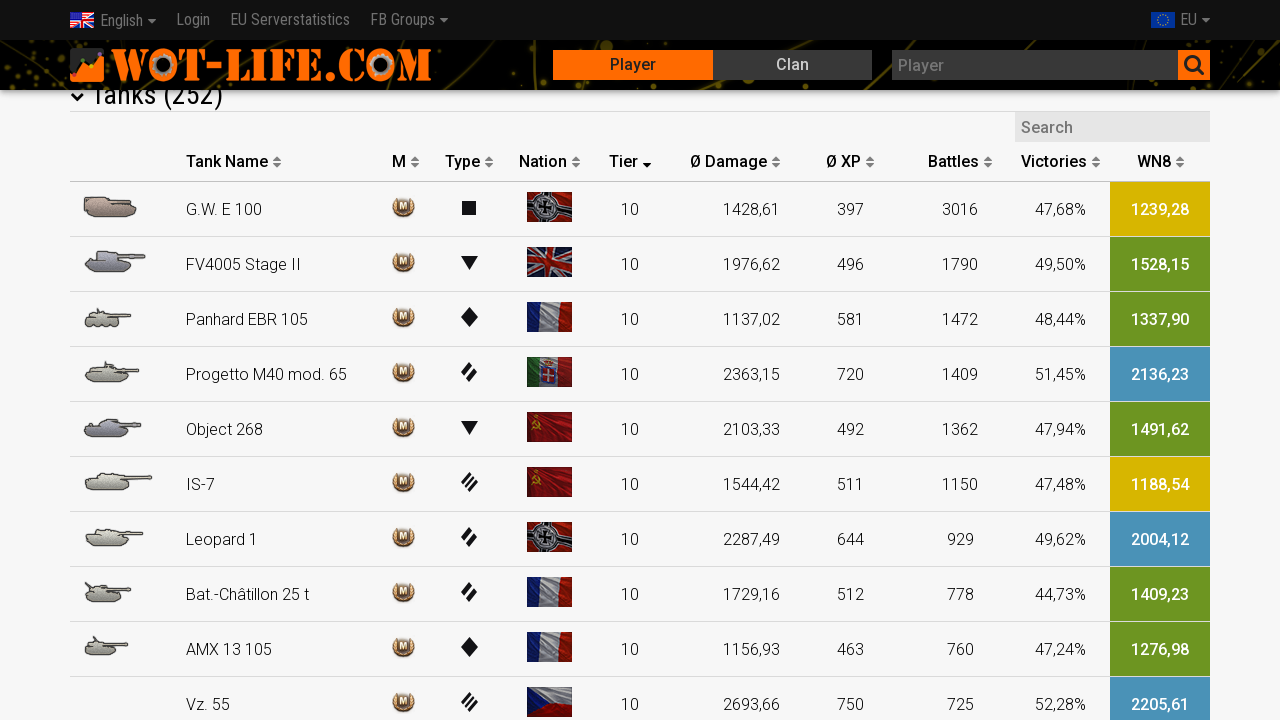